Tests the add-to-cart functionality on a demo e-commerce site by clicking the add to cart button for a product and verifying the product appears in the shopping cart.

Starting URL: https://bstackdemo.com/

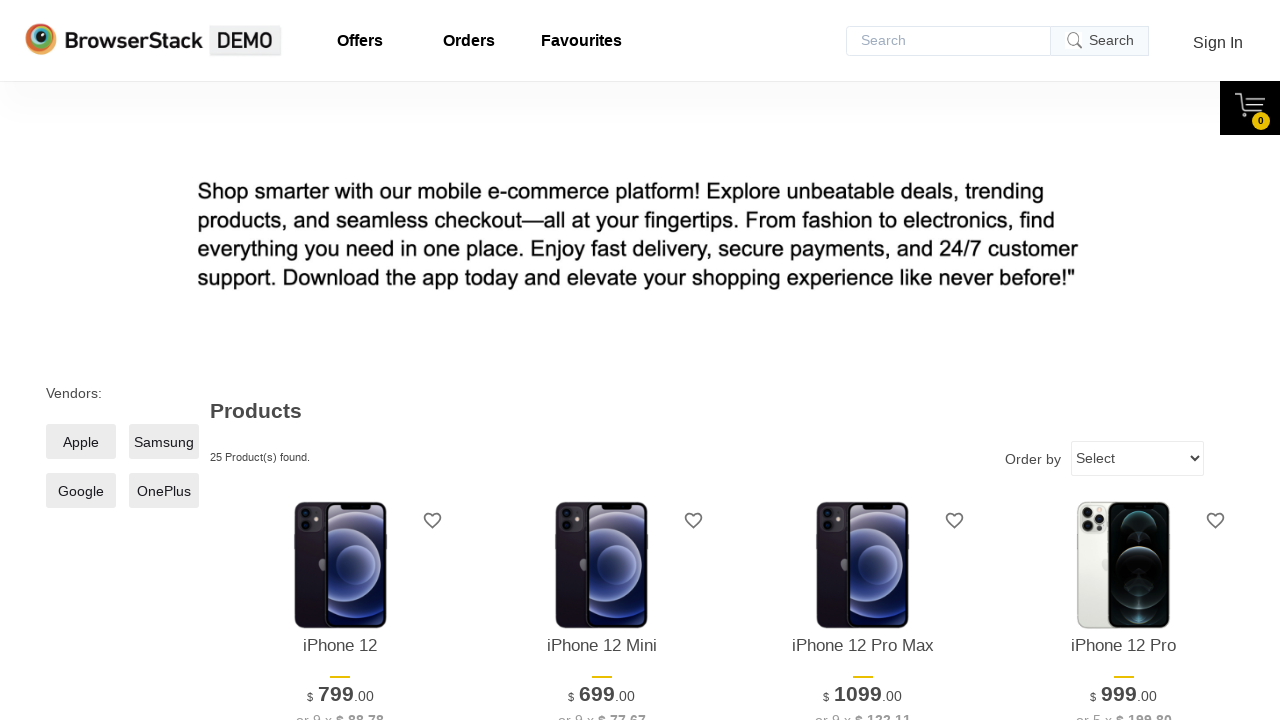

Page loaded and DOM content ready
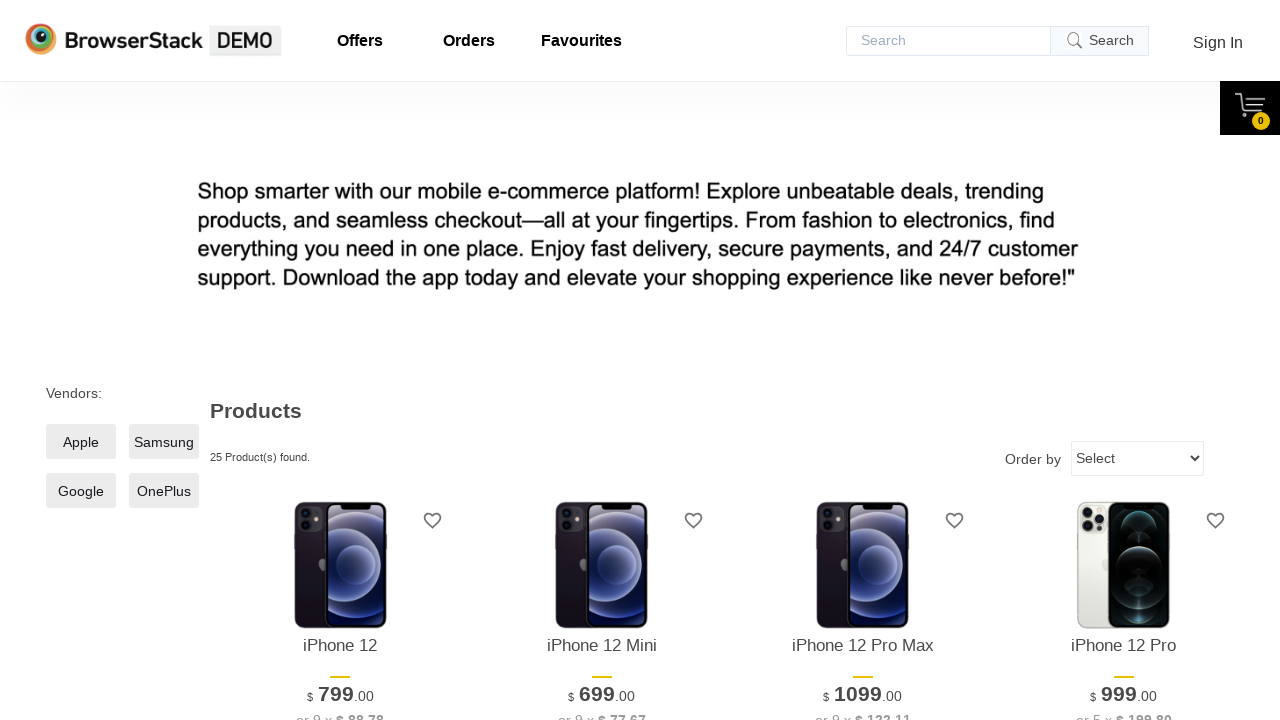

Retrieved product name from listing: iPhone 12
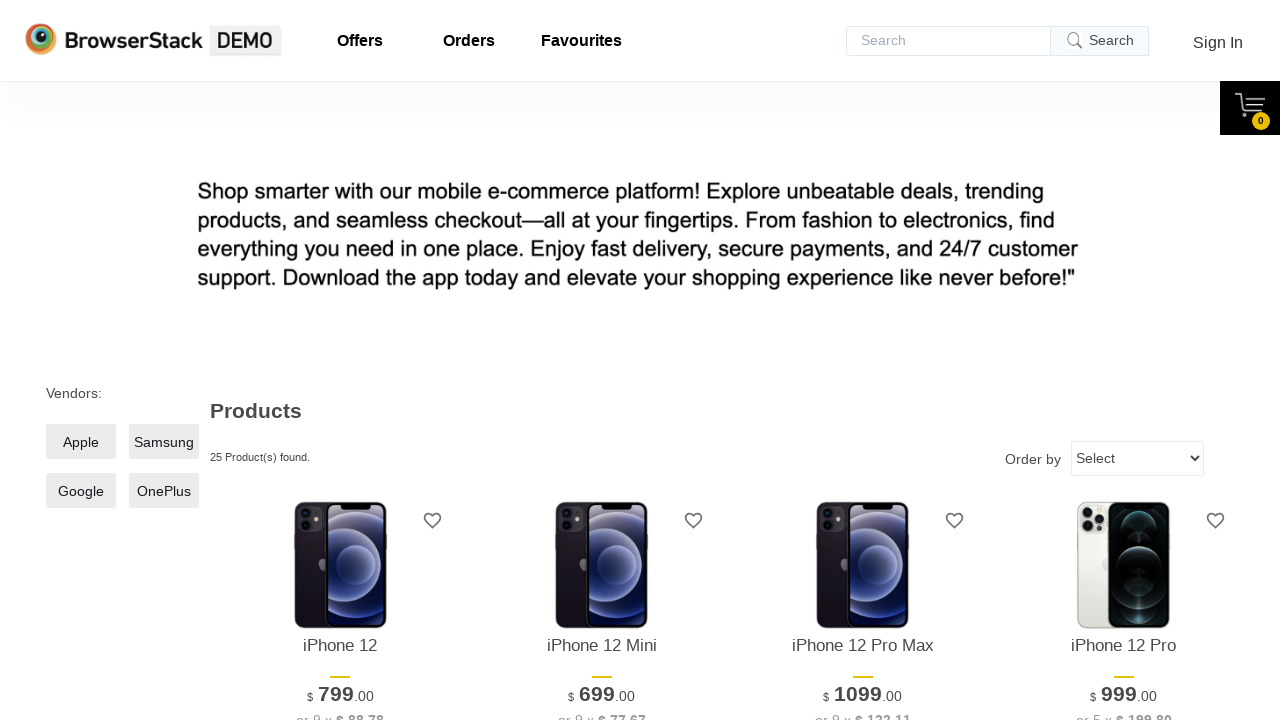

Clicked 'Add to cart' button for first product at (340, 361) on xpath=//*[@id='1']/div[4]
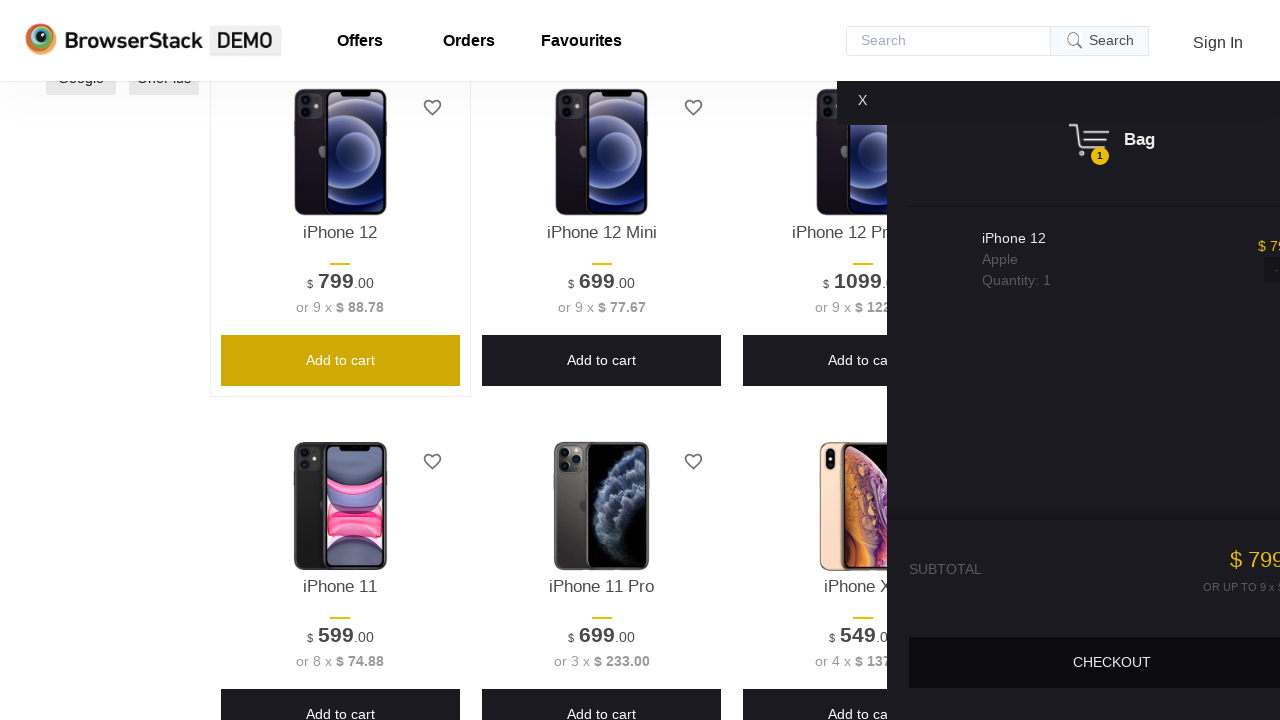

Cart pane appeared and loaded
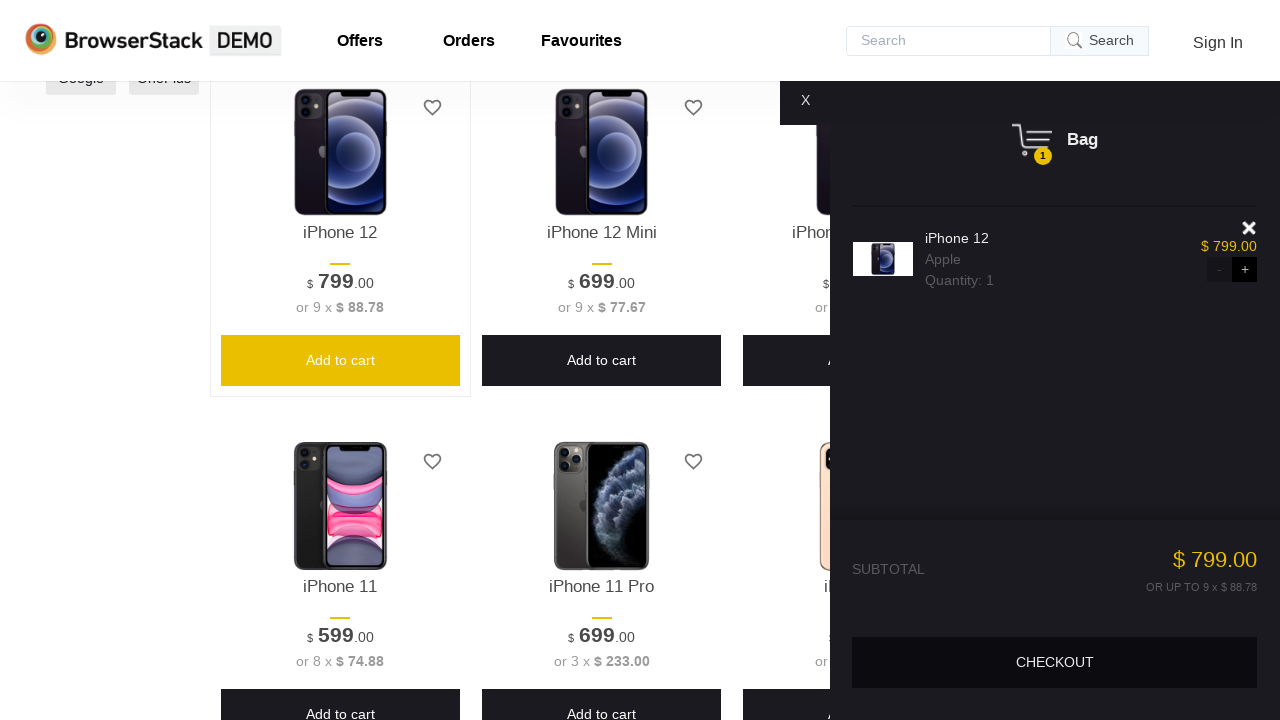

Retrieved product name from cart: iPhone 12
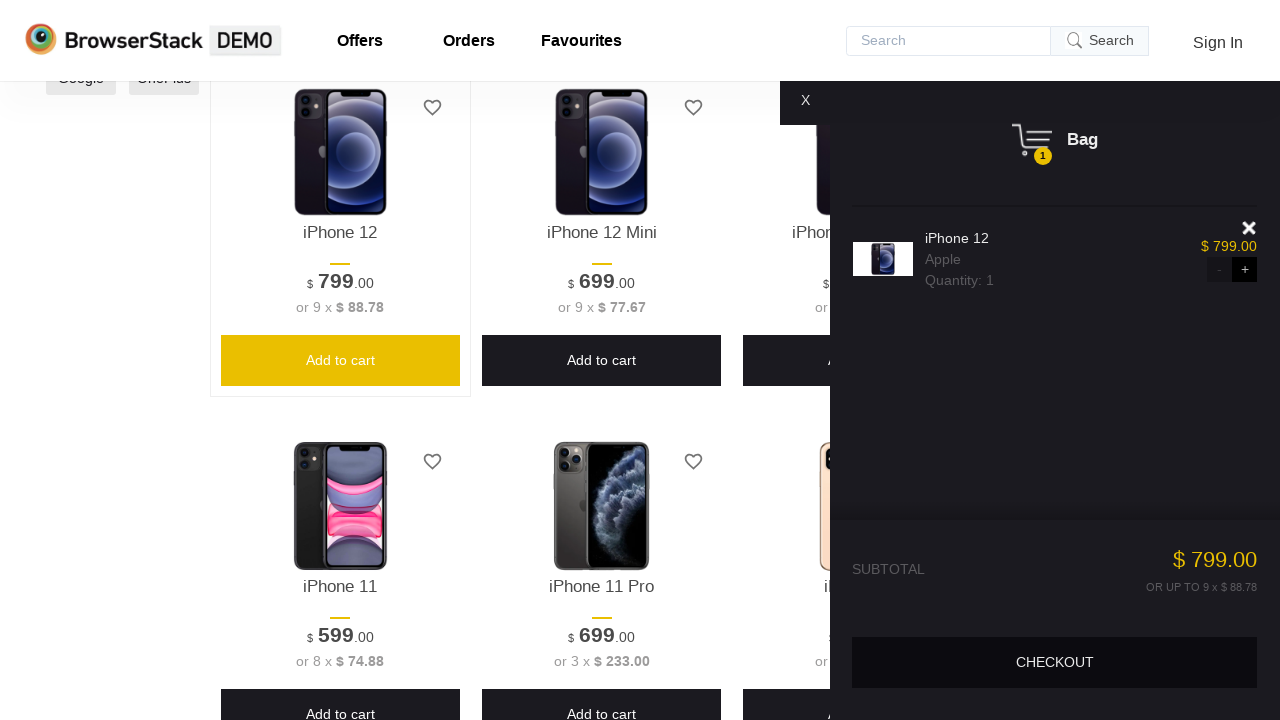

Verified product in cart matches product on page
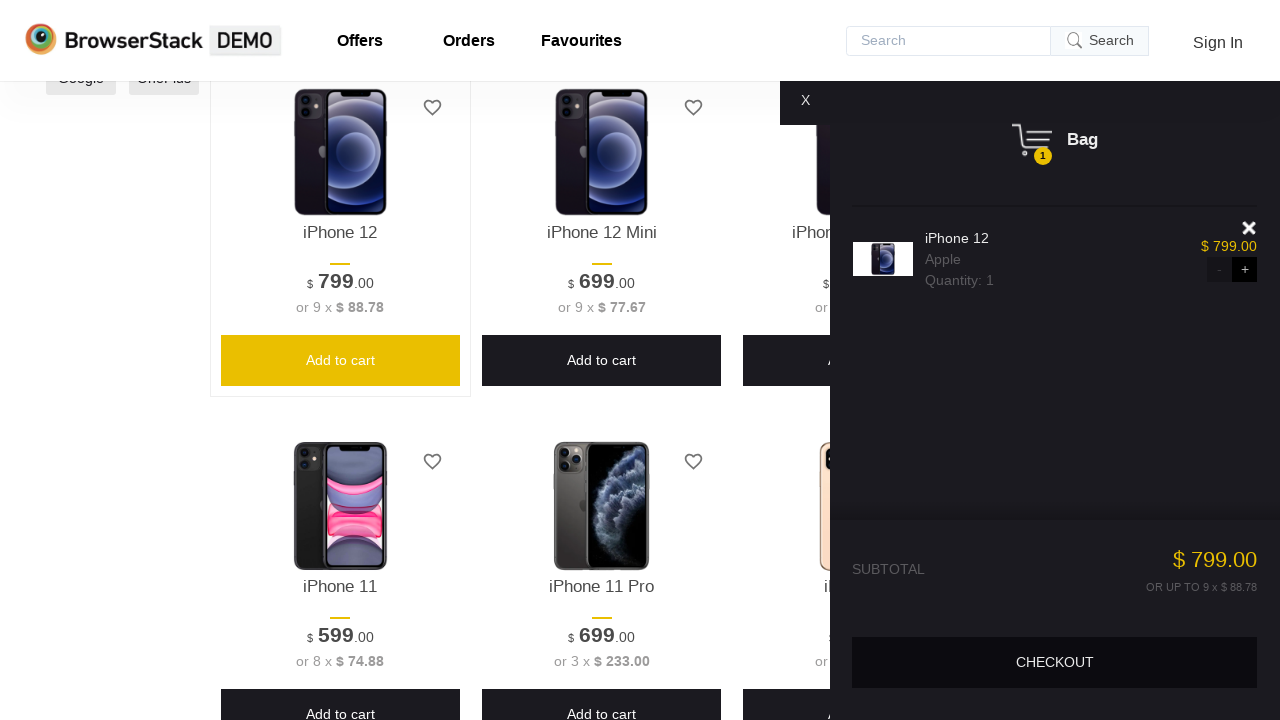

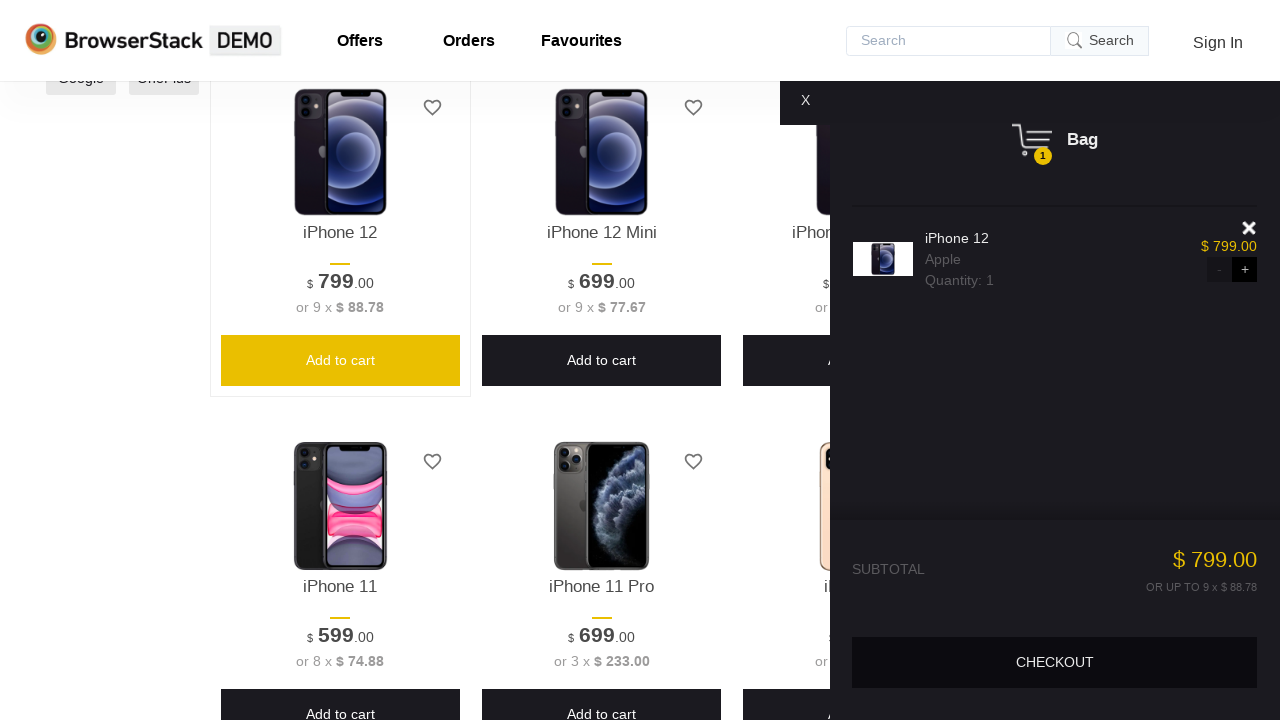